Tests JavaScript alert handling by entering a name, triggering an alert and accepting it, then triggering a confirm dialog and dismissing it

Starting URL: https://rahulshettyacademy.com/AutomationPractice/

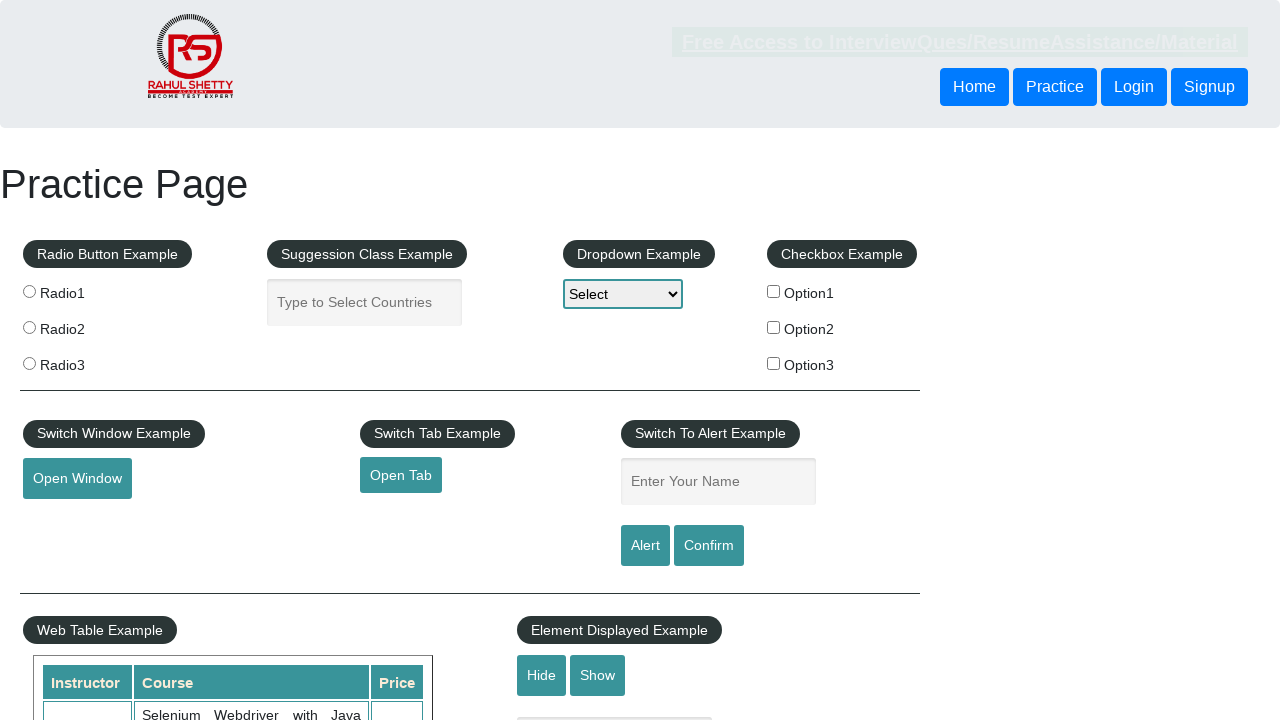

Navigated to AutomationPractice page
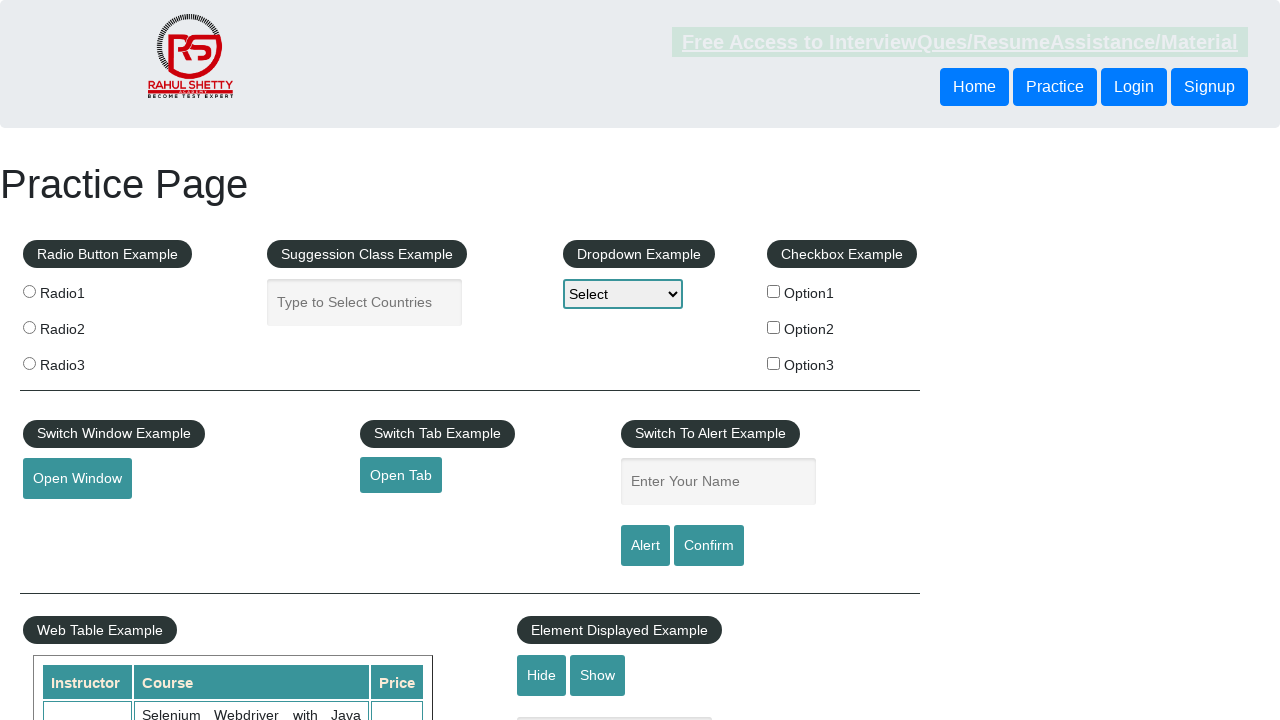

Filled name input field with 'Marcus' on #name
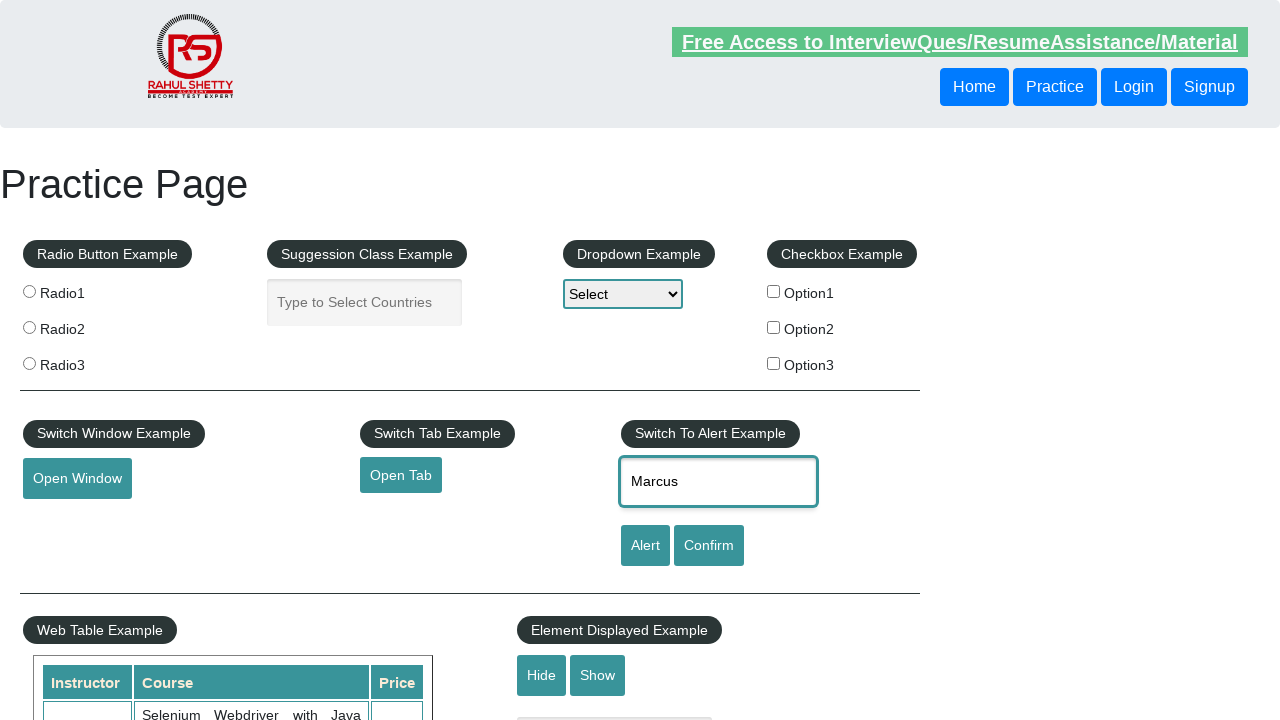

Clicked alert button to trigger JavaScript alert at (645, 546) on #alertbtn
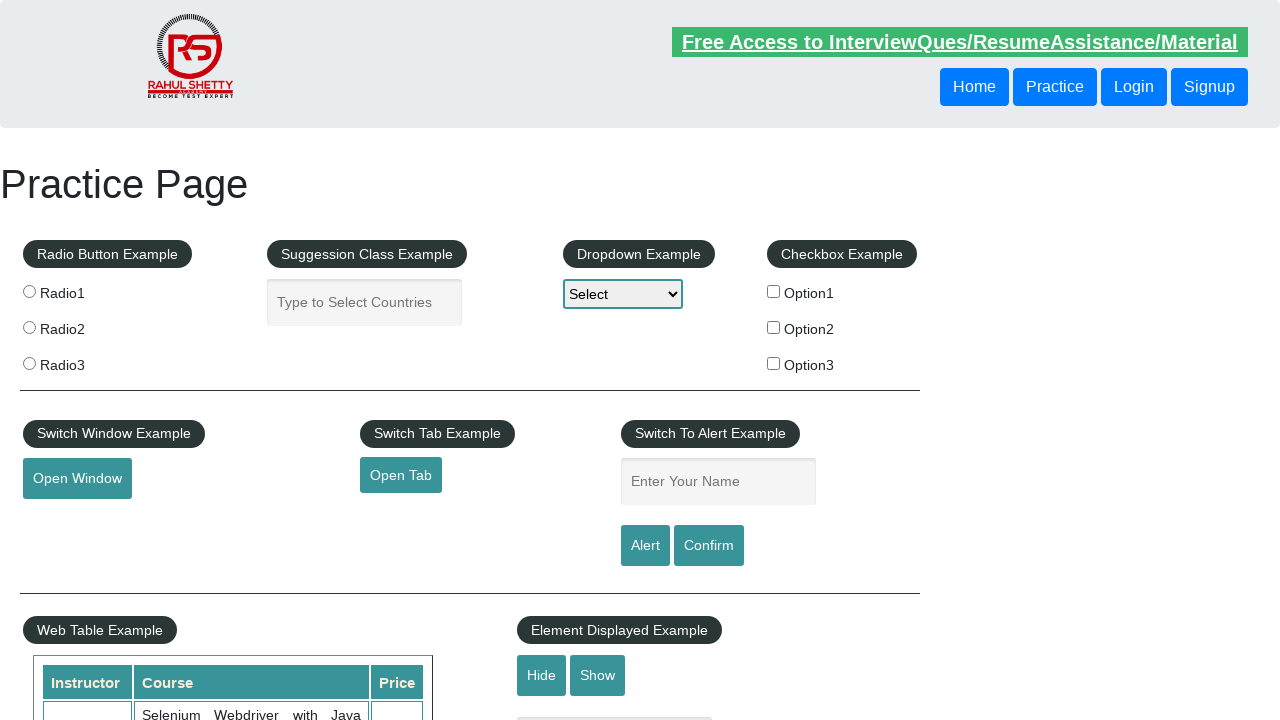

Alert dialog accepted
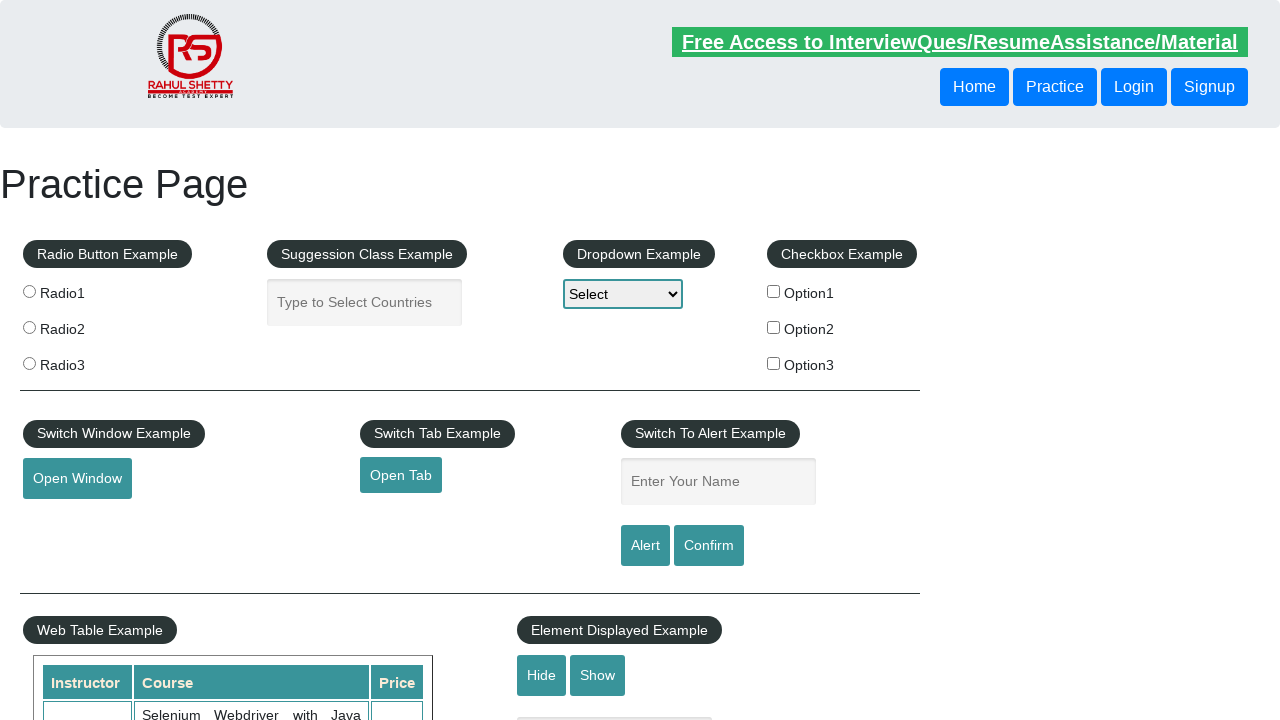

Clicked confirm button to trigger confirm dialog at (709, 546) on #confirmbtn
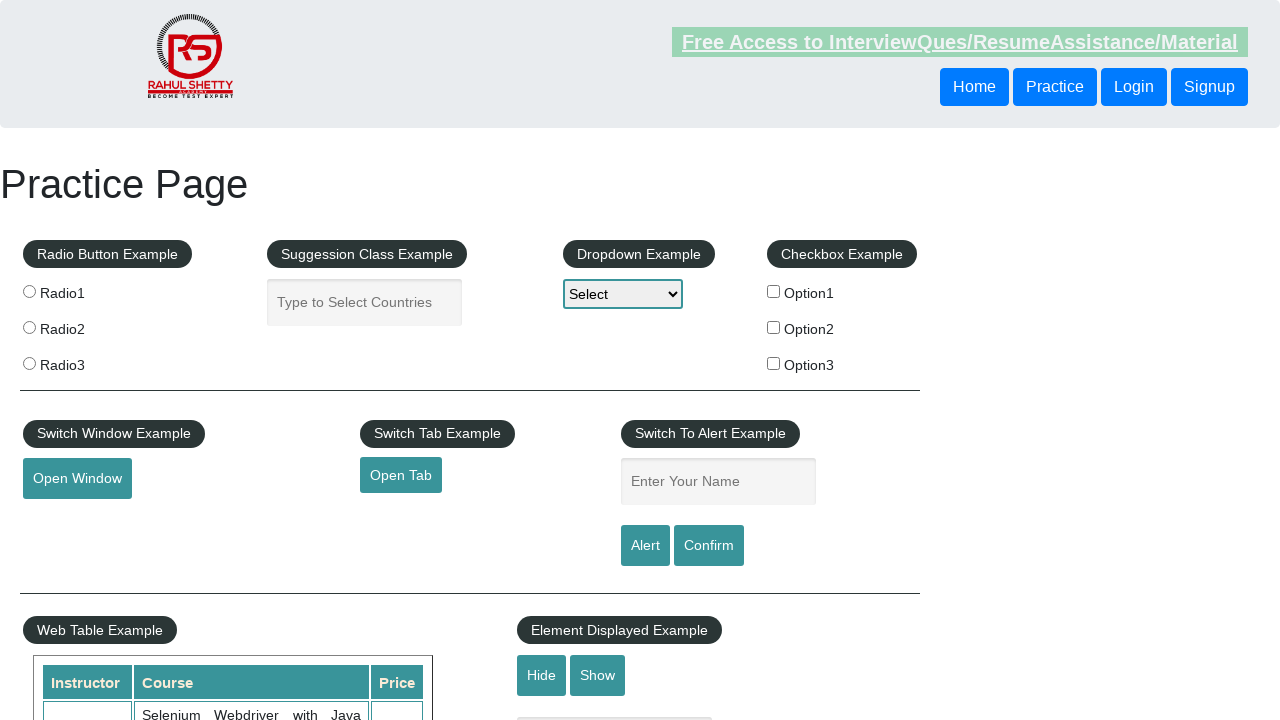

Confirm dialog dismissed at (709, 546) on #confirmbtn
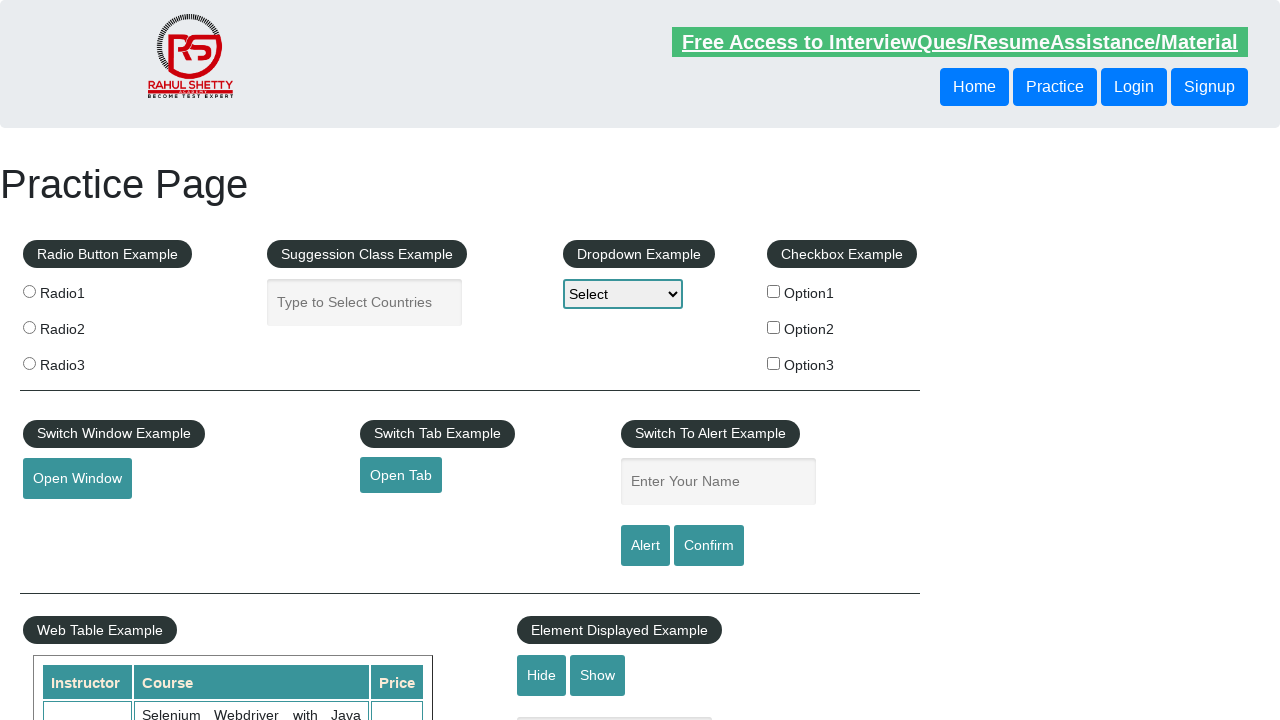

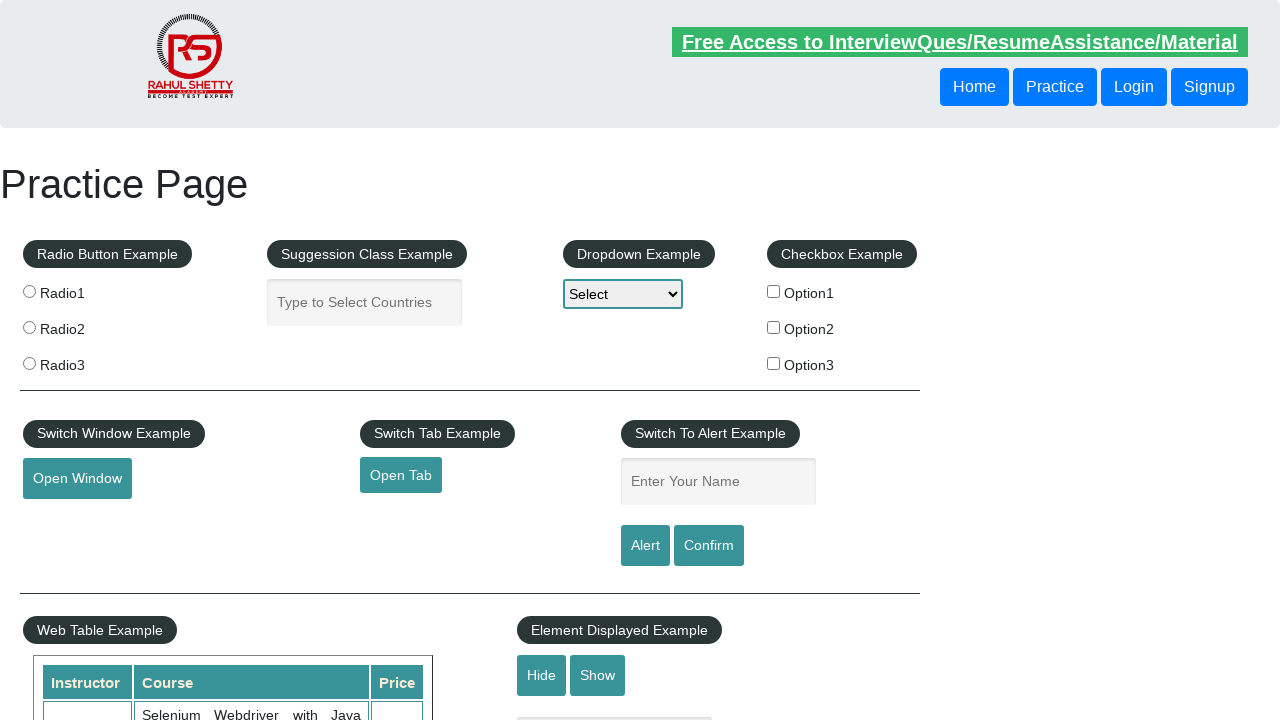